Tests JavaScript alert handling by clicking a button that triggers a JS alert, dismissing the alert, and verifying the result message is displayed correctly.

Starting URL: https://practice.cydeo.com/javascript_alerts

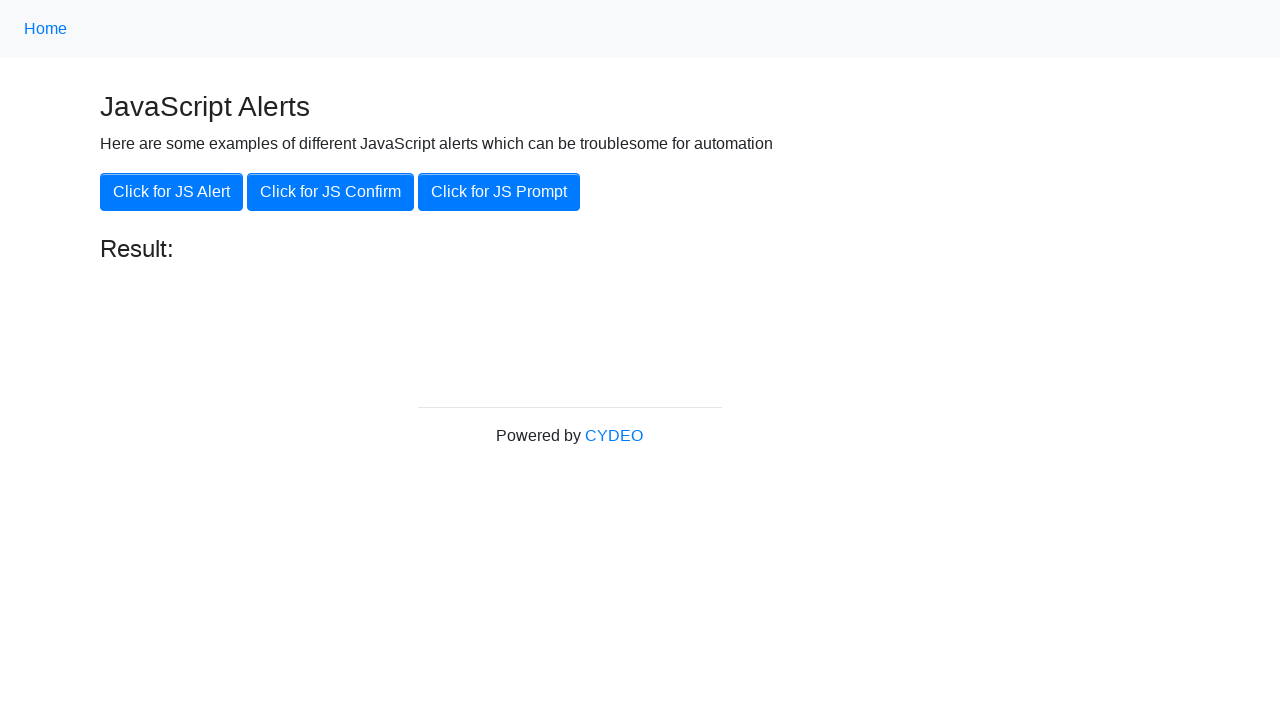

Clicked button to trigger JS alert at (172, 192) on xpath=//button[.='Click for JS Alert']
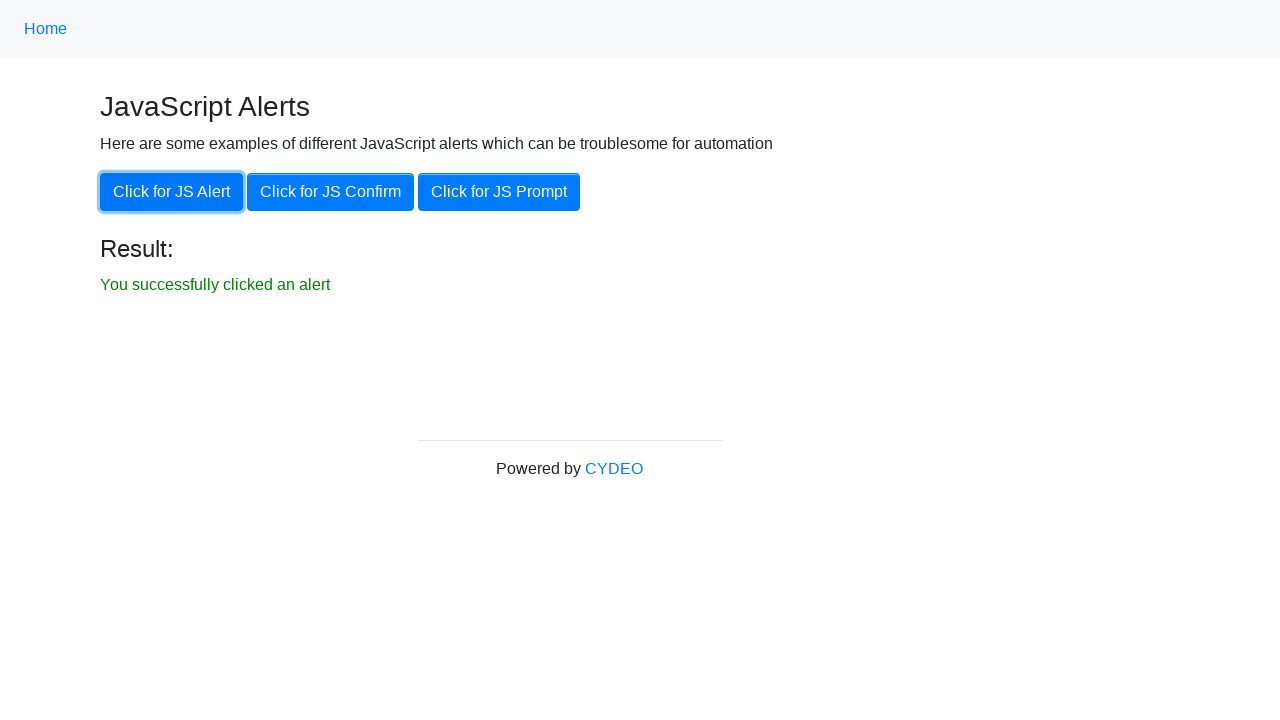

Set up dialog handler to dismiss alerts
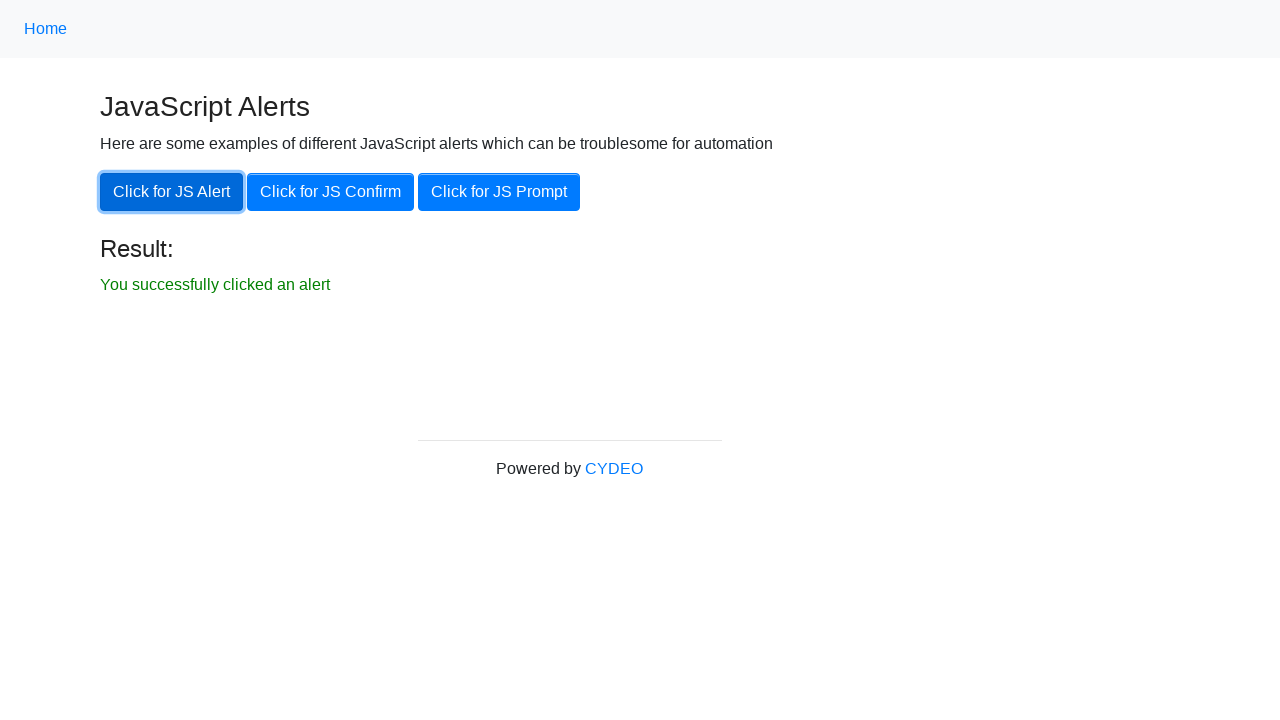

Configured dialog handler function
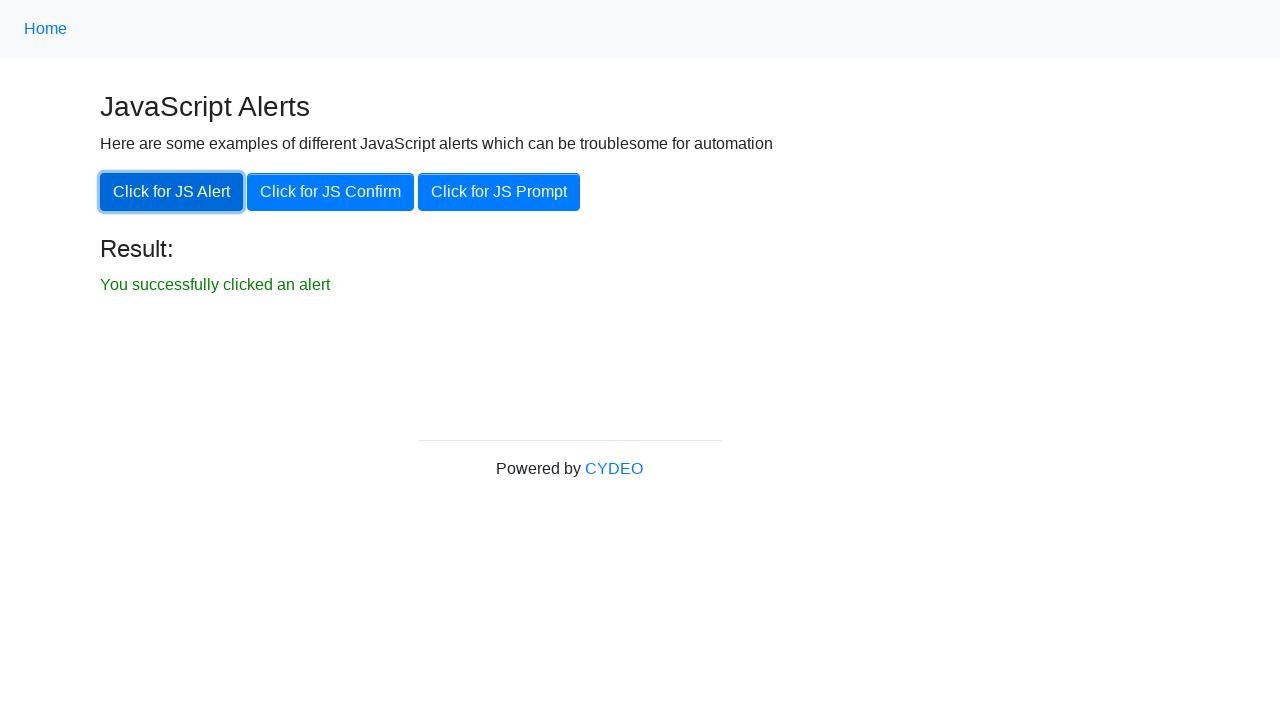

Clicked button to trigger JS alert with handler ready at (172, 192) on xpath=//button[.='Click for JS Alert']
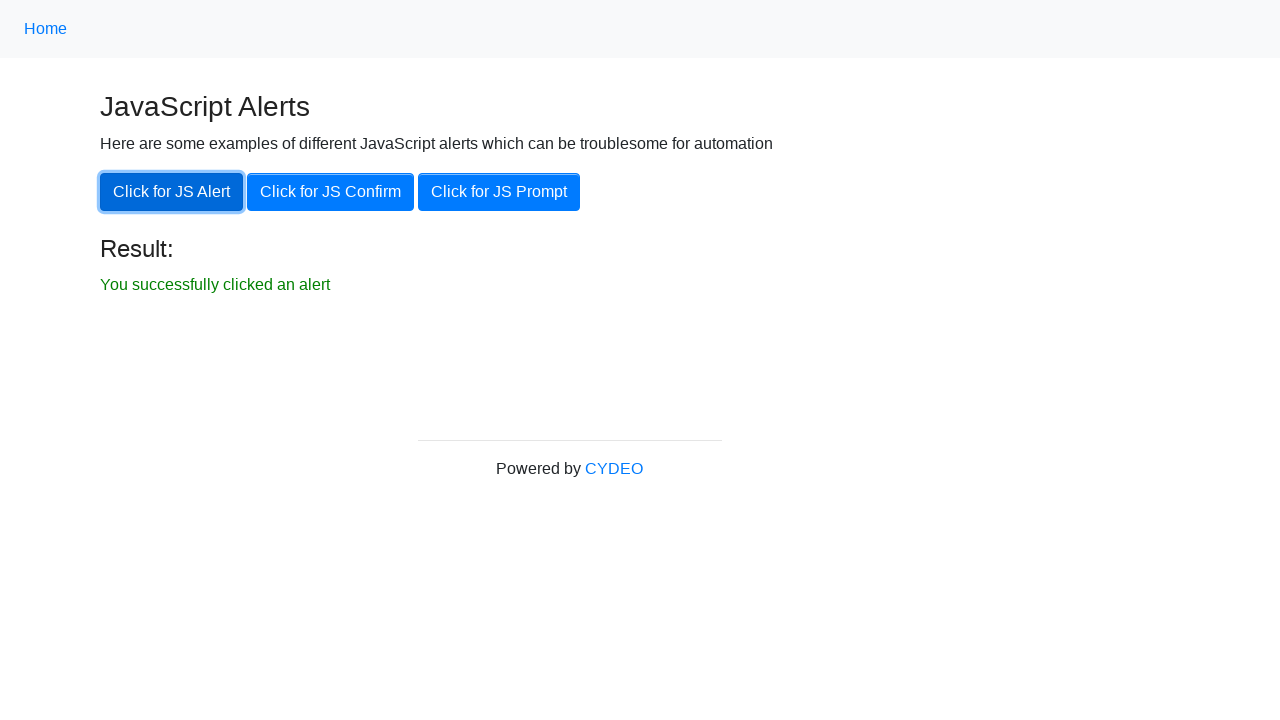

Result message element became visible
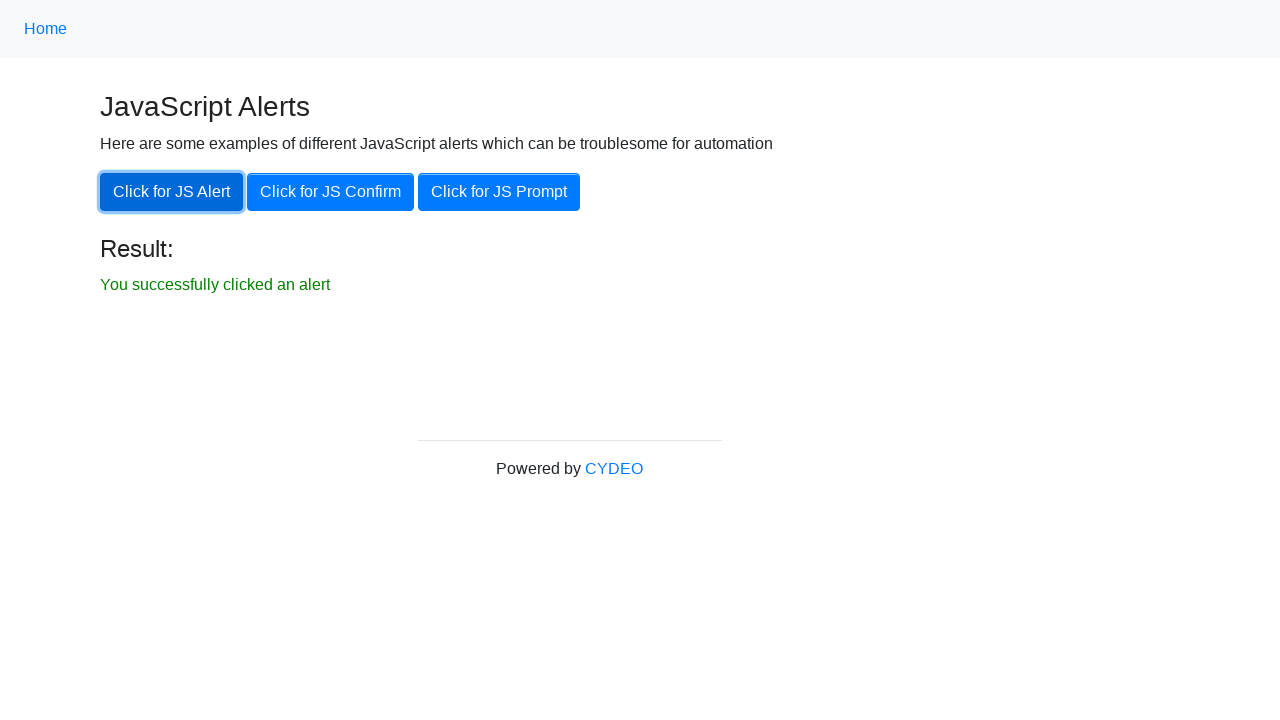

Retrieved result message text content
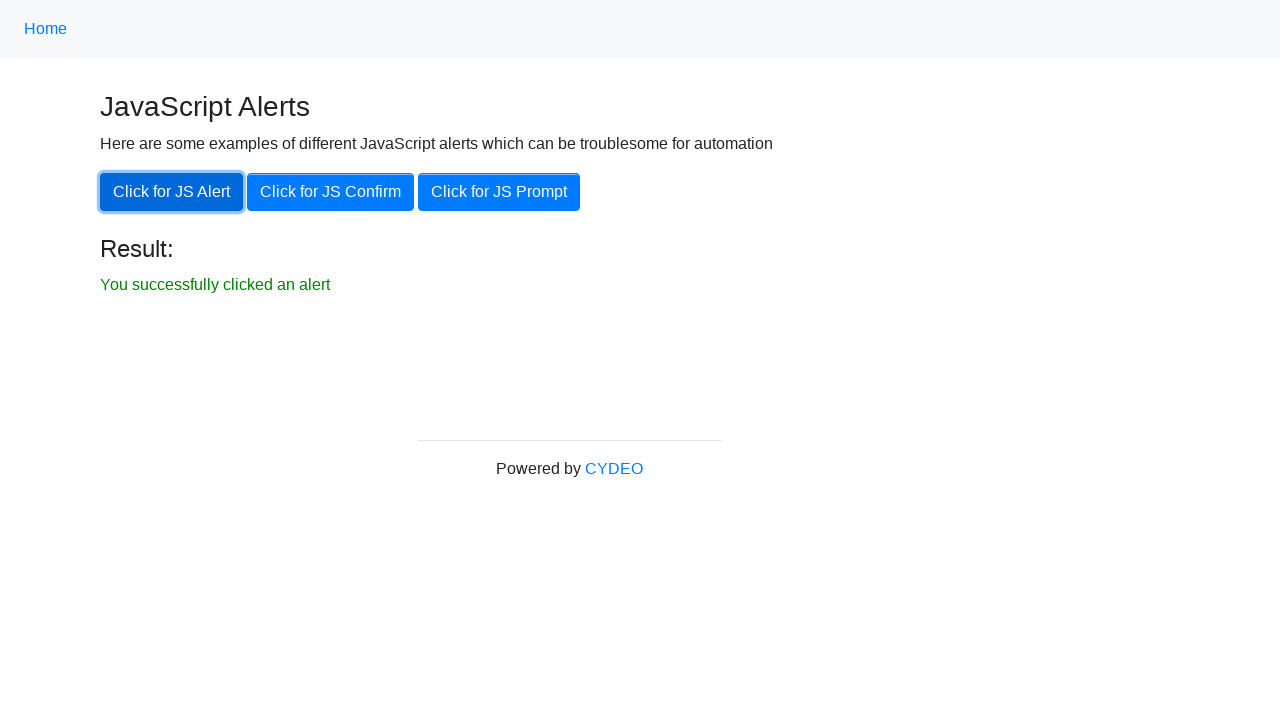

Verified result message text matches expected value
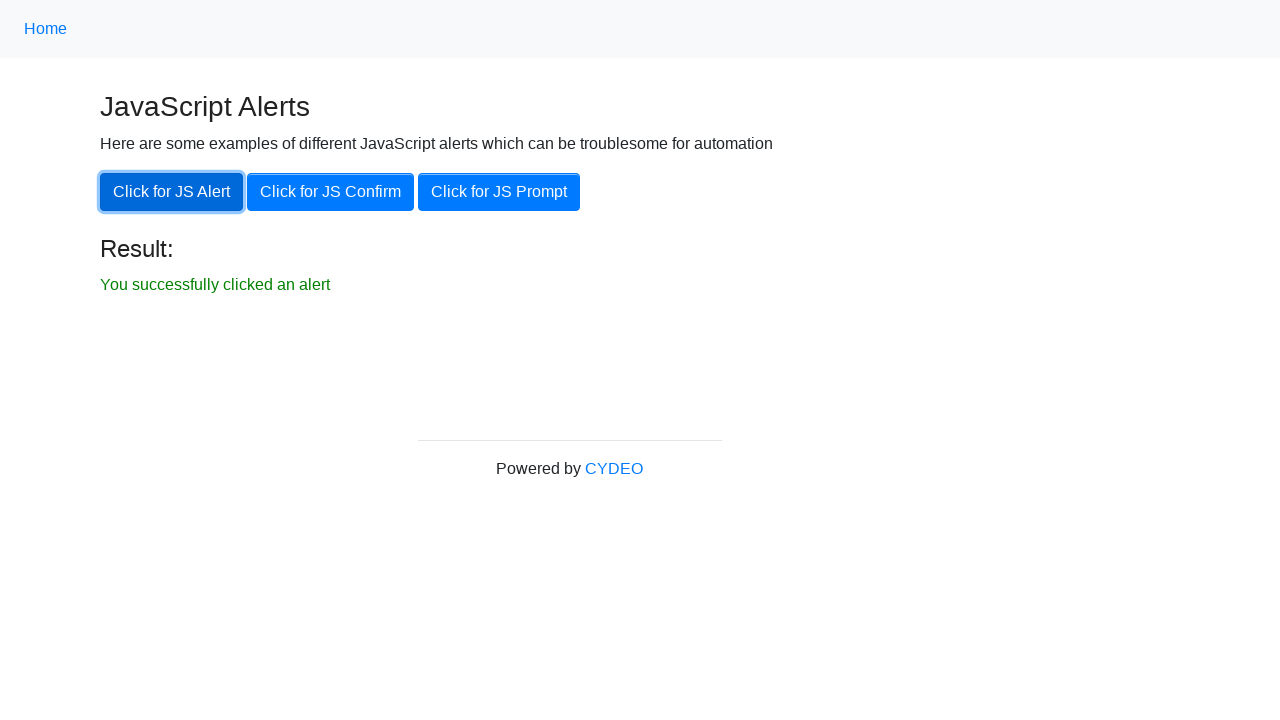

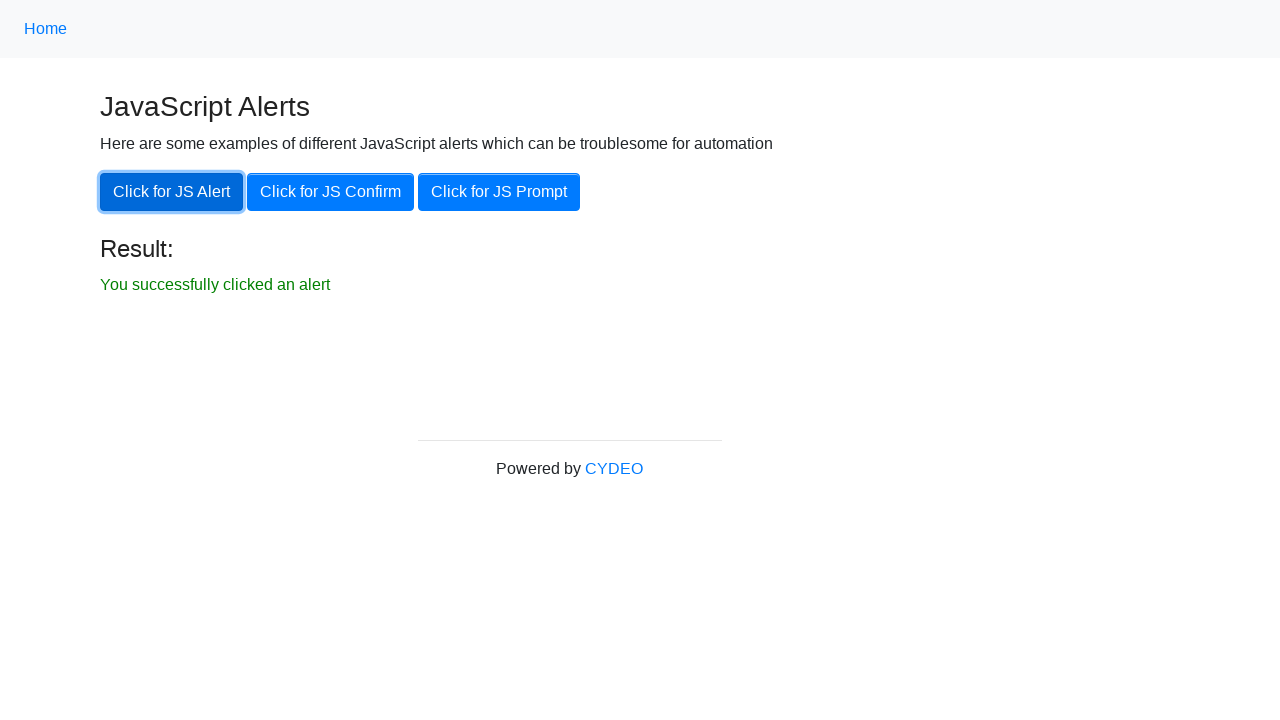